Tests page load timeout functionality by navigating to a delayed loading page and clicking a button after the page loads

Starting URL: http://uitestingplayground.com/

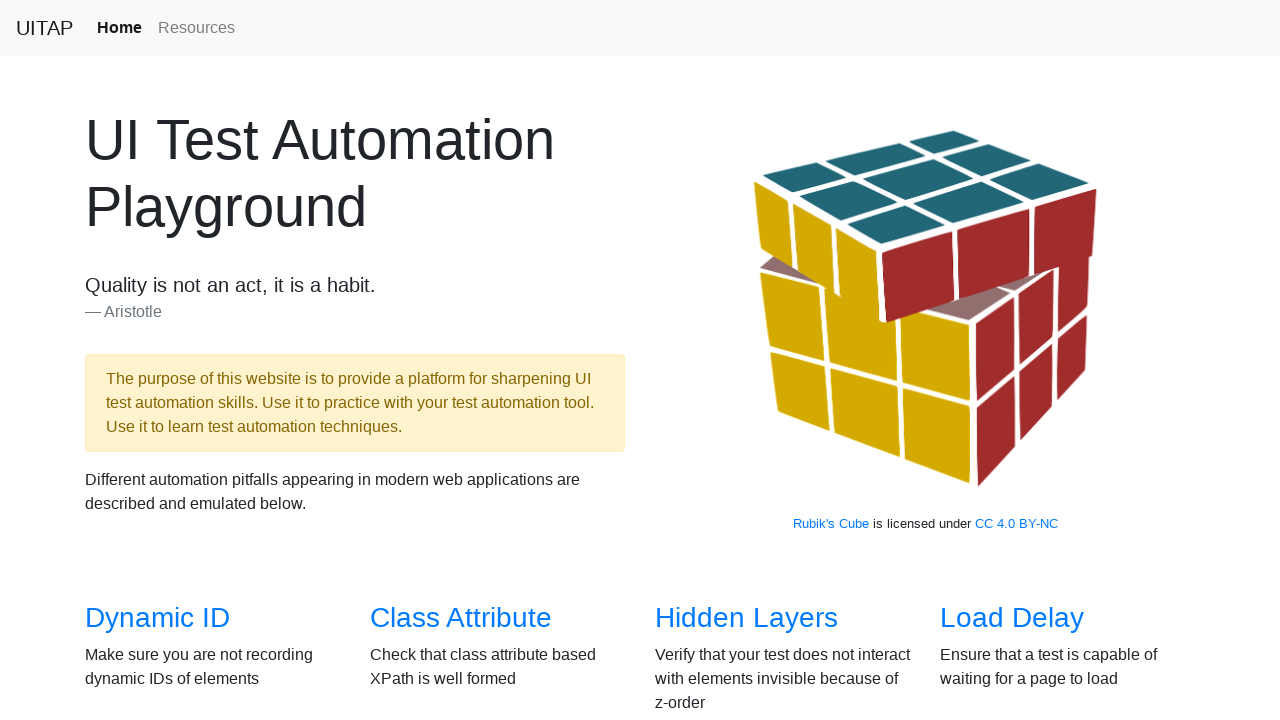

Clicked on the Load Delay link at (1012, 618) on a:has-text('Load Delay')
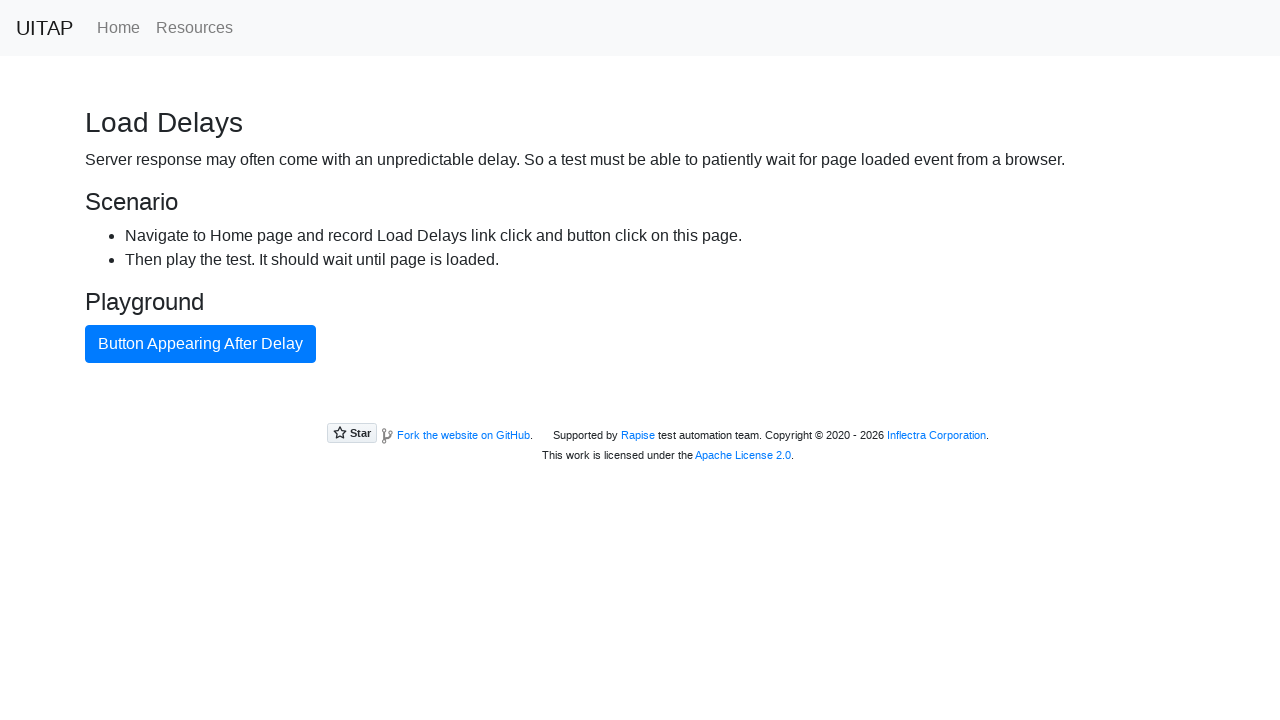

Clicked the primary button on the delayed loading page at (200, 344) on .btn.btn-primary
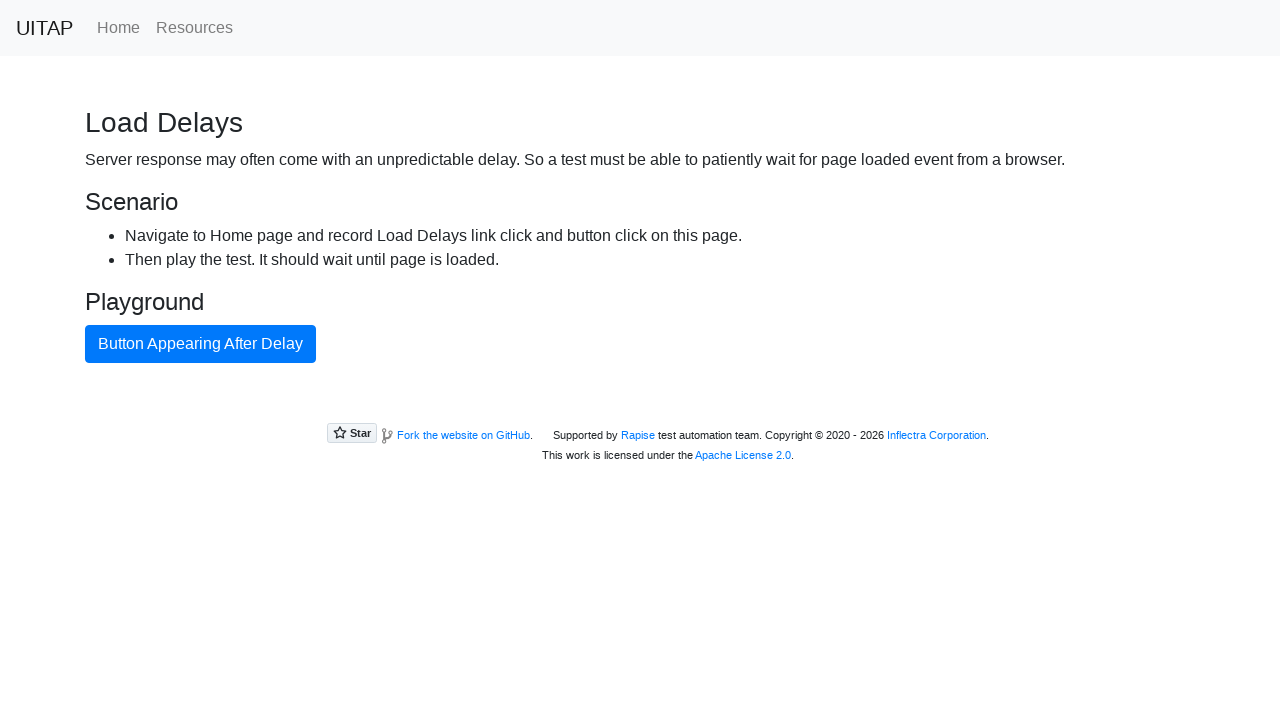

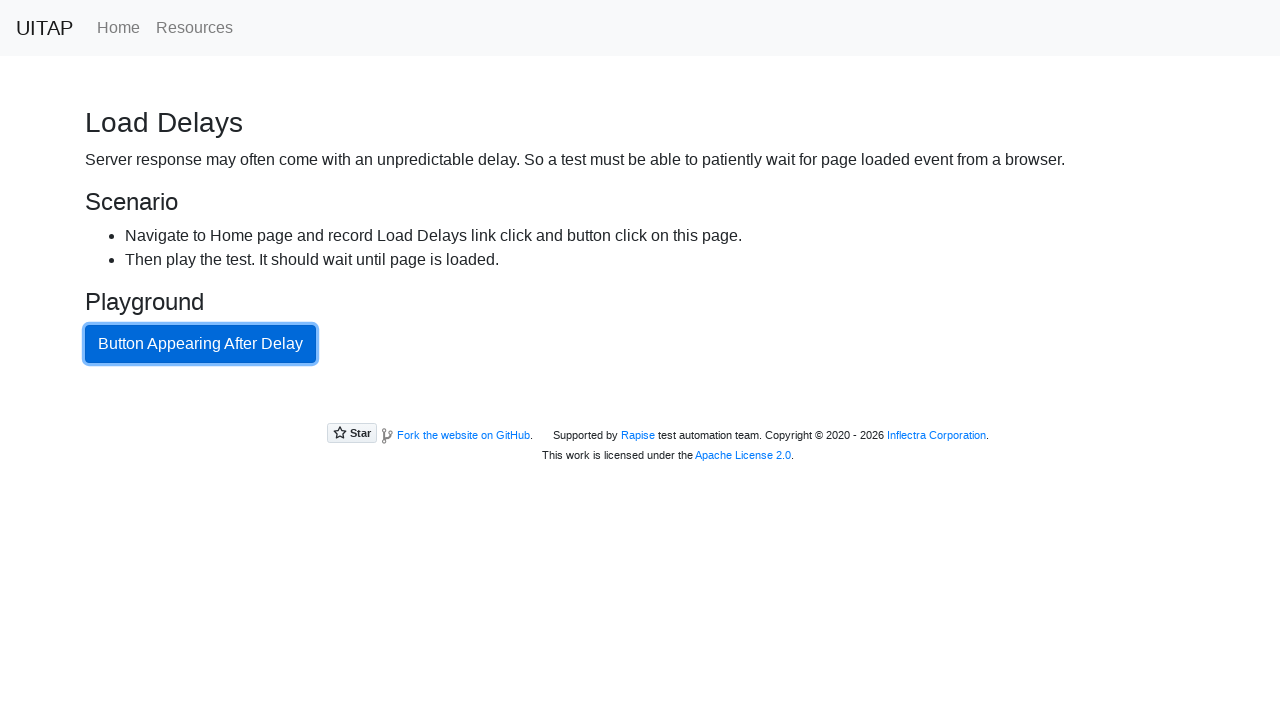